Tests dynamic control removal and addition by clicking the remove button, verifying the "It's gone!" message appears, then clicking the add button and verifying the "It's back!" message appears.

Starting URL: https://the-internet.herokuapp.com/dynamic_controls

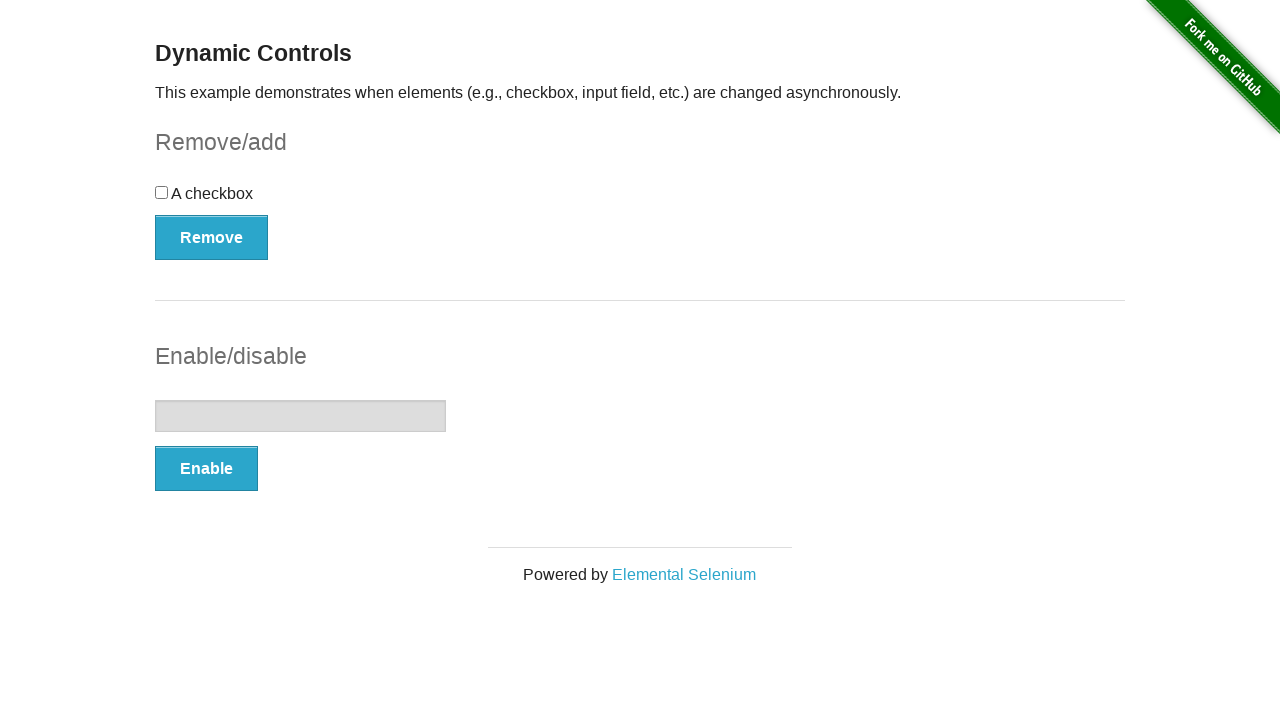

Clicked the remove button to remove the dynamic control at (212, 237) on xpath=(//button[@type='button'])[1]
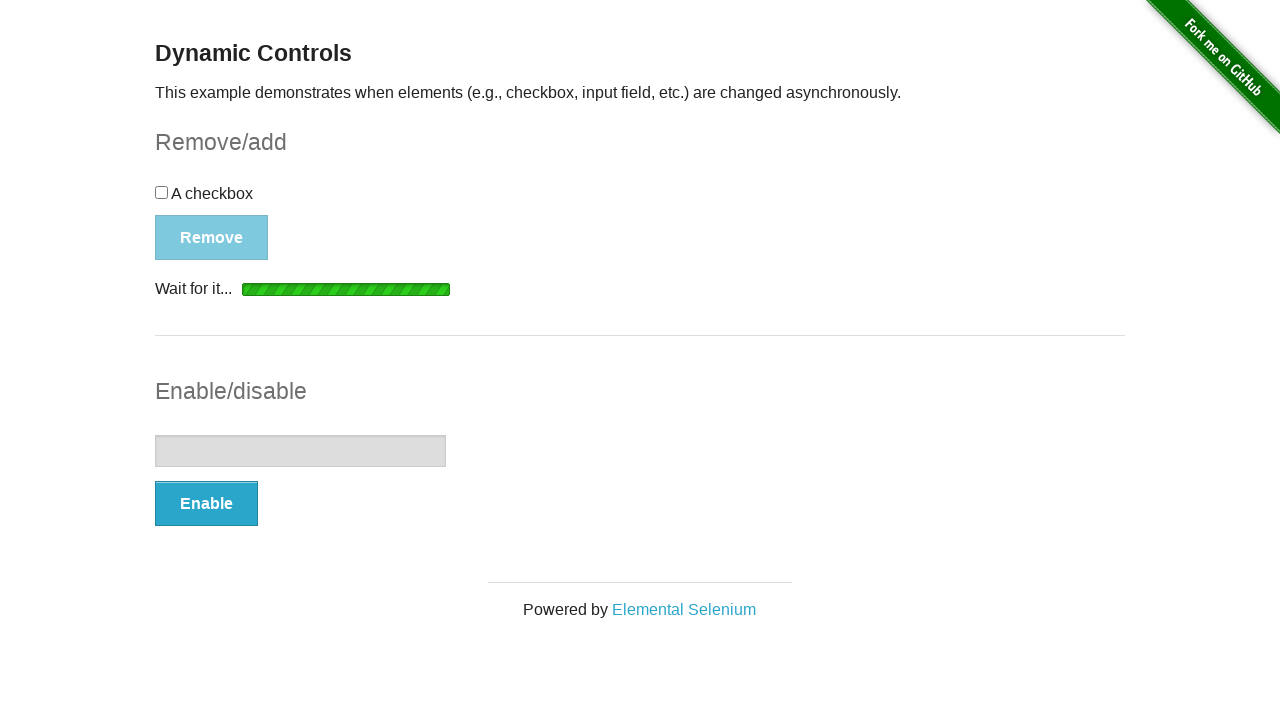

Waited for the message element to appear after removal
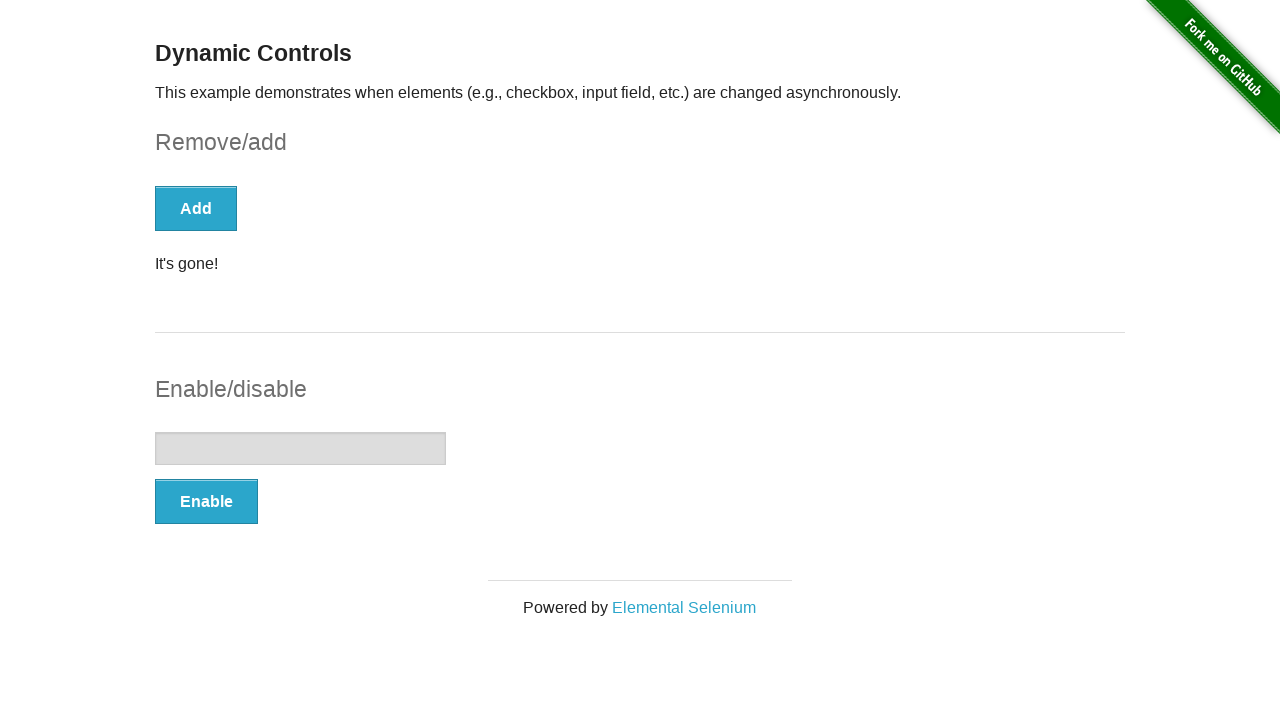

Verified the 'It's gone!' message appeared
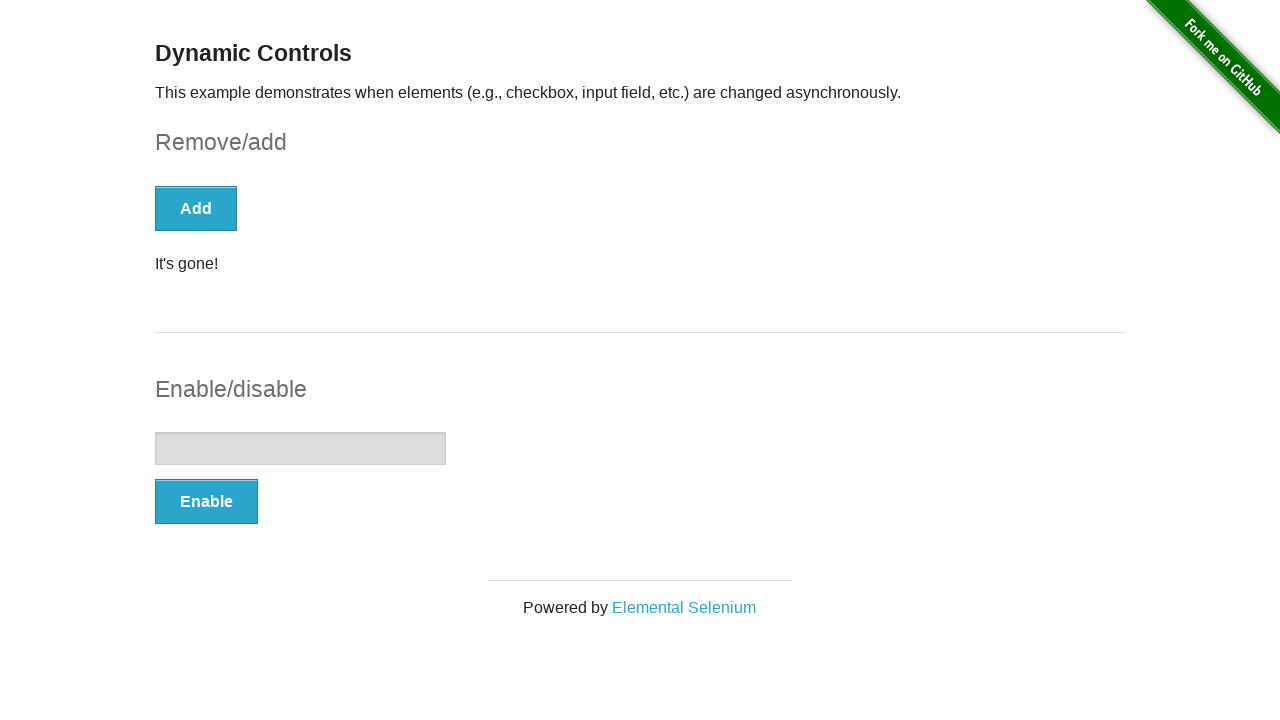

Clicked the add button to restore the dynamic control at (196, 208) on xpath=(//button[@type='button'])[1]
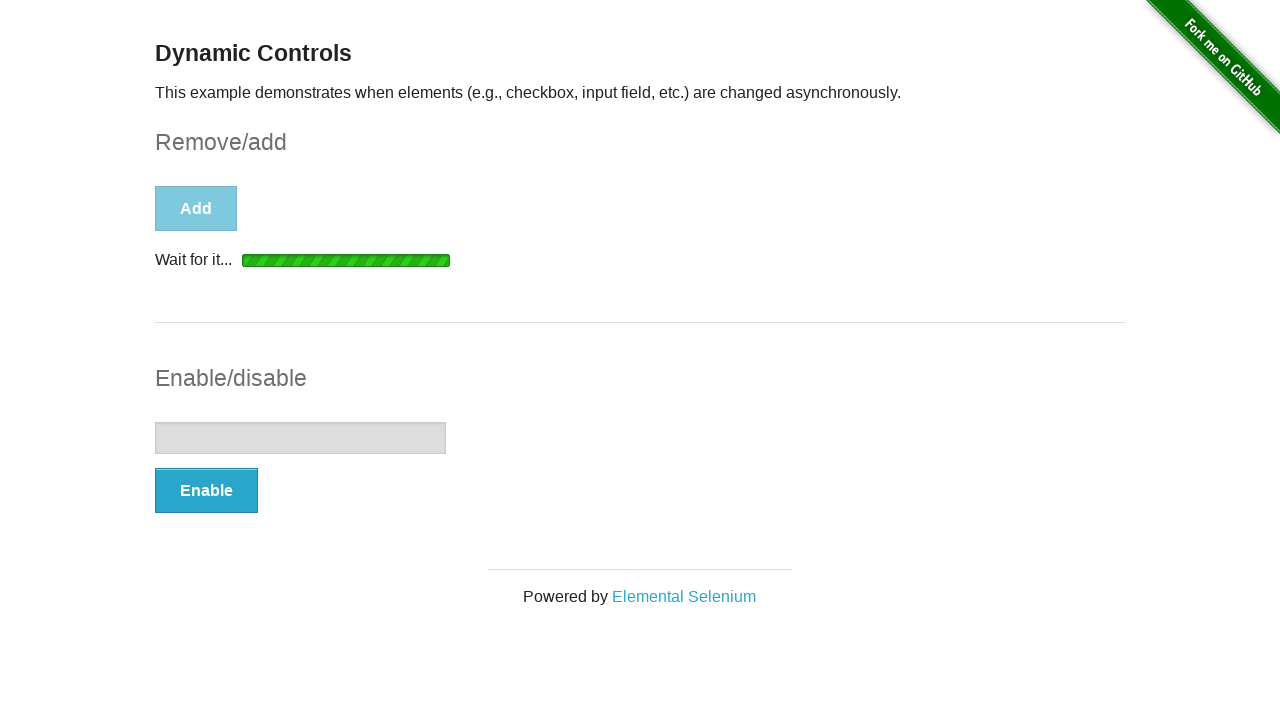

Waited for the message element to appear after restoration
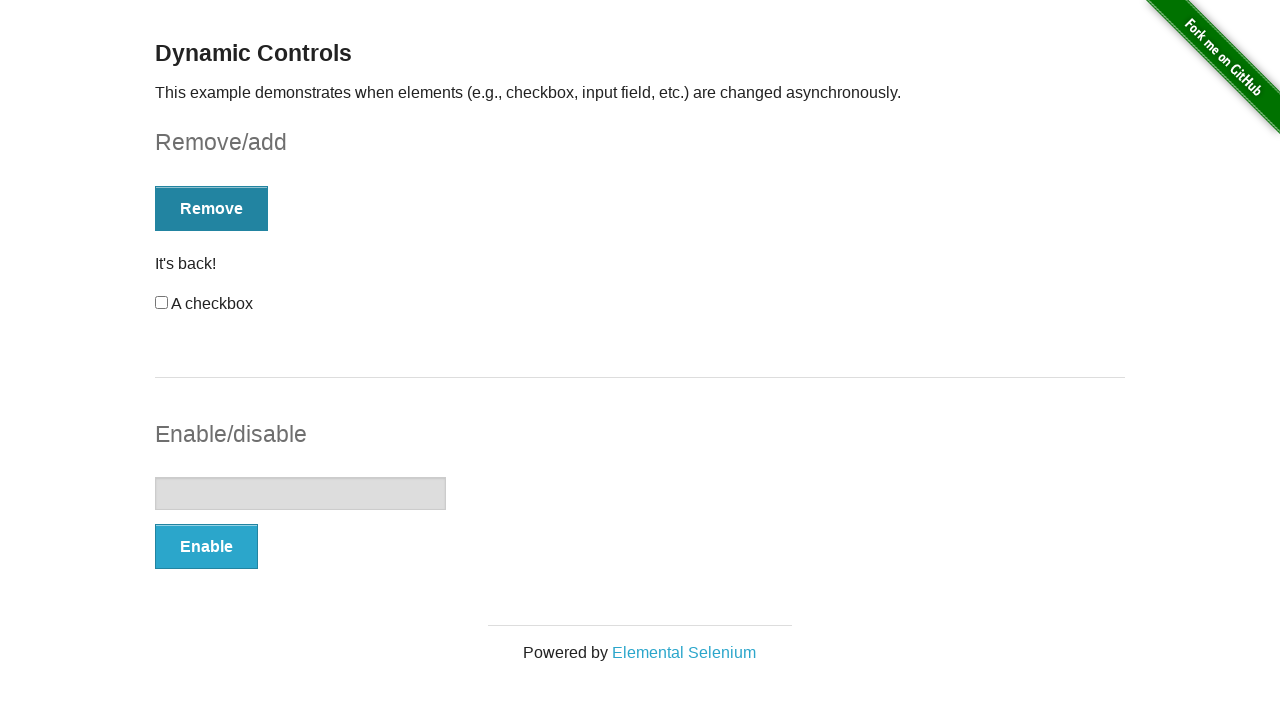

Verified the 'It's back!' message appeared
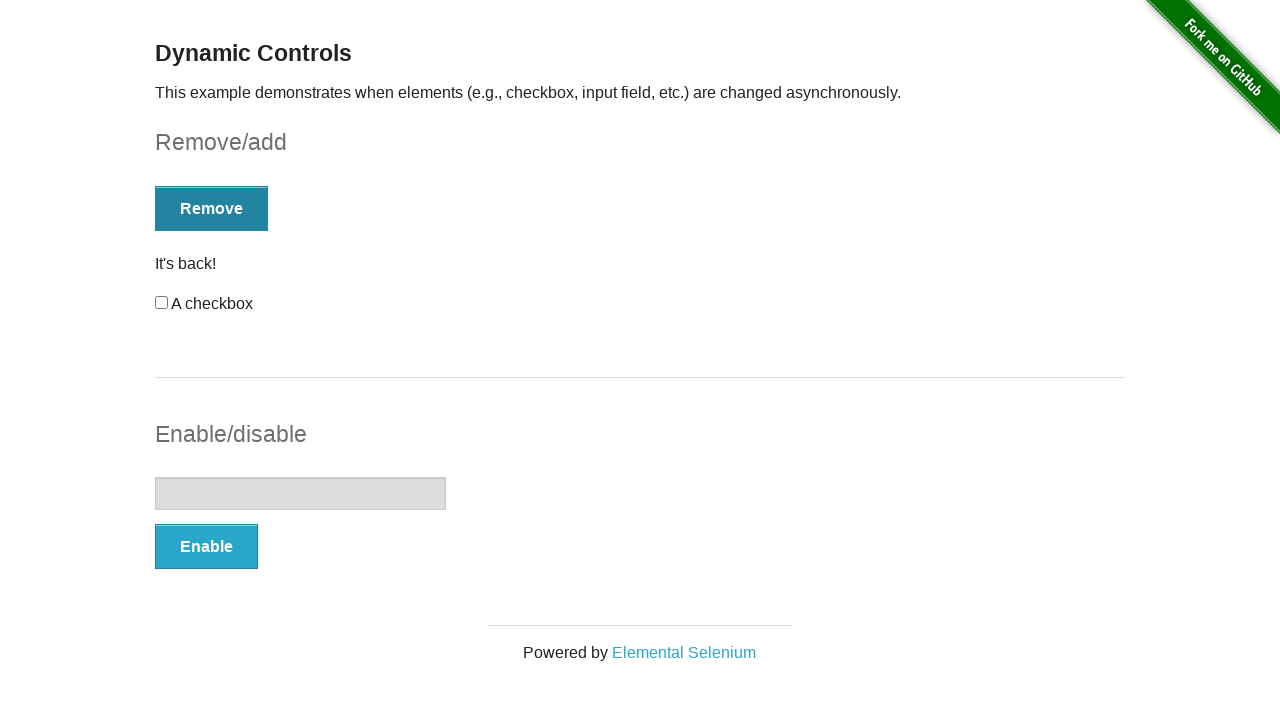

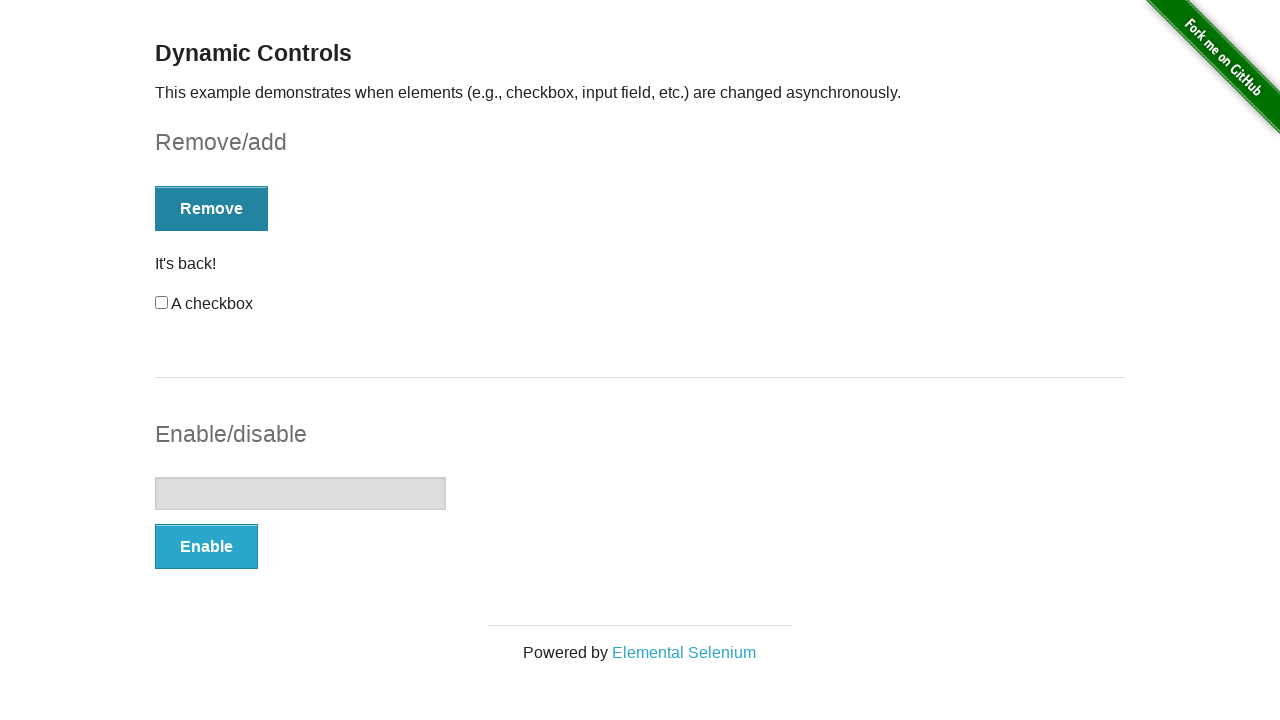